Tests prompt alert handling by clicking a button to trigger a prompt dialog, entering text, and accepting it

Starting URL: https://training-support.net/webelements/alerts

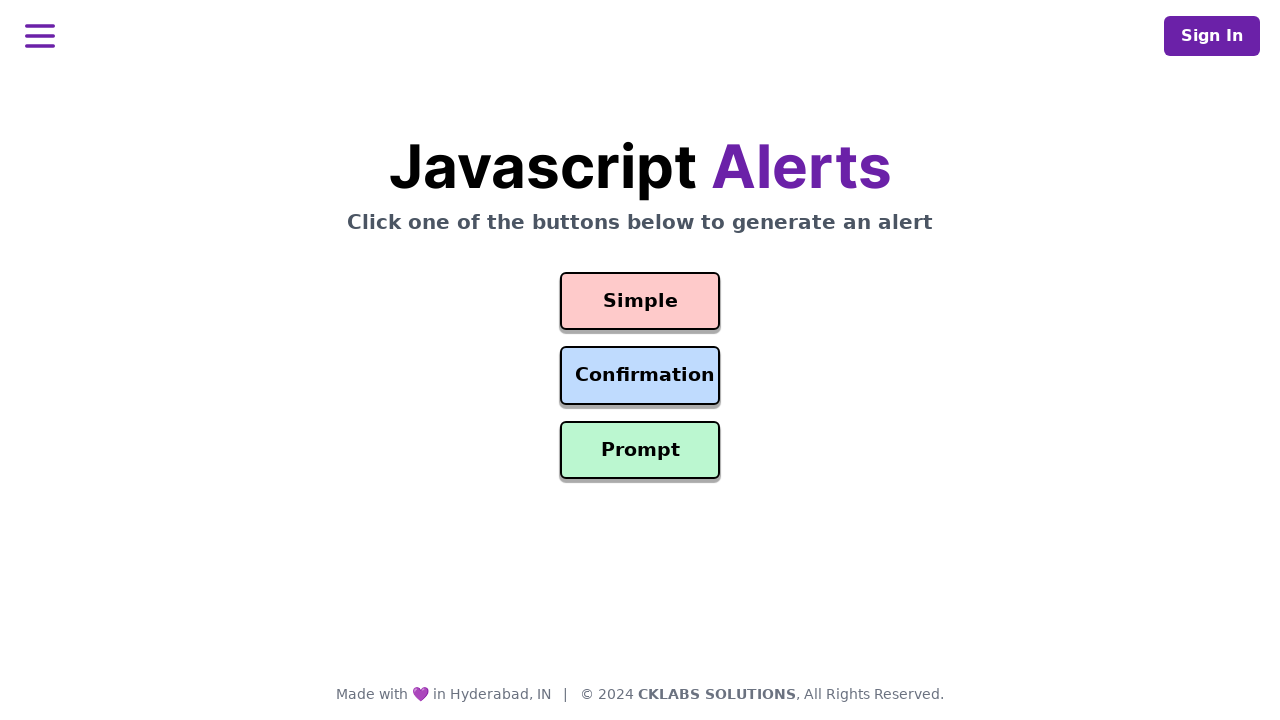

Set up dialog handler to accept prompt with text 'Awesome!'
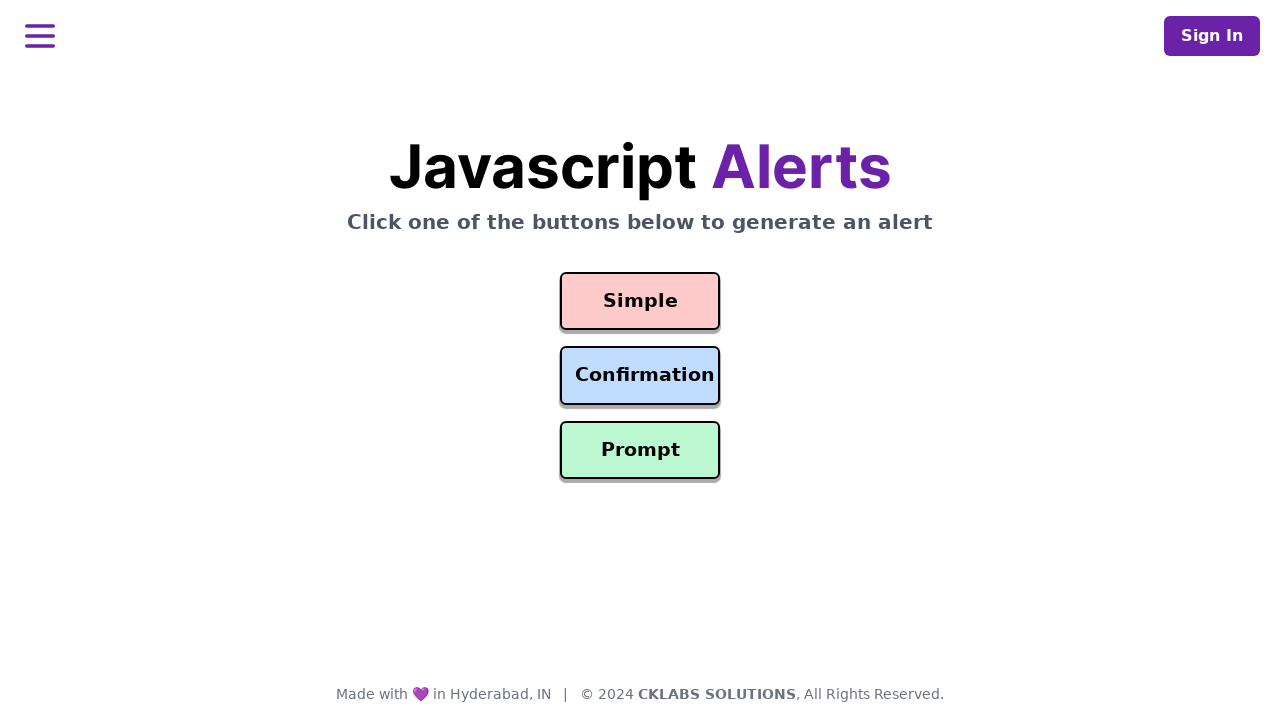

Clicked prompt alert button at (640, 450) on #prompt
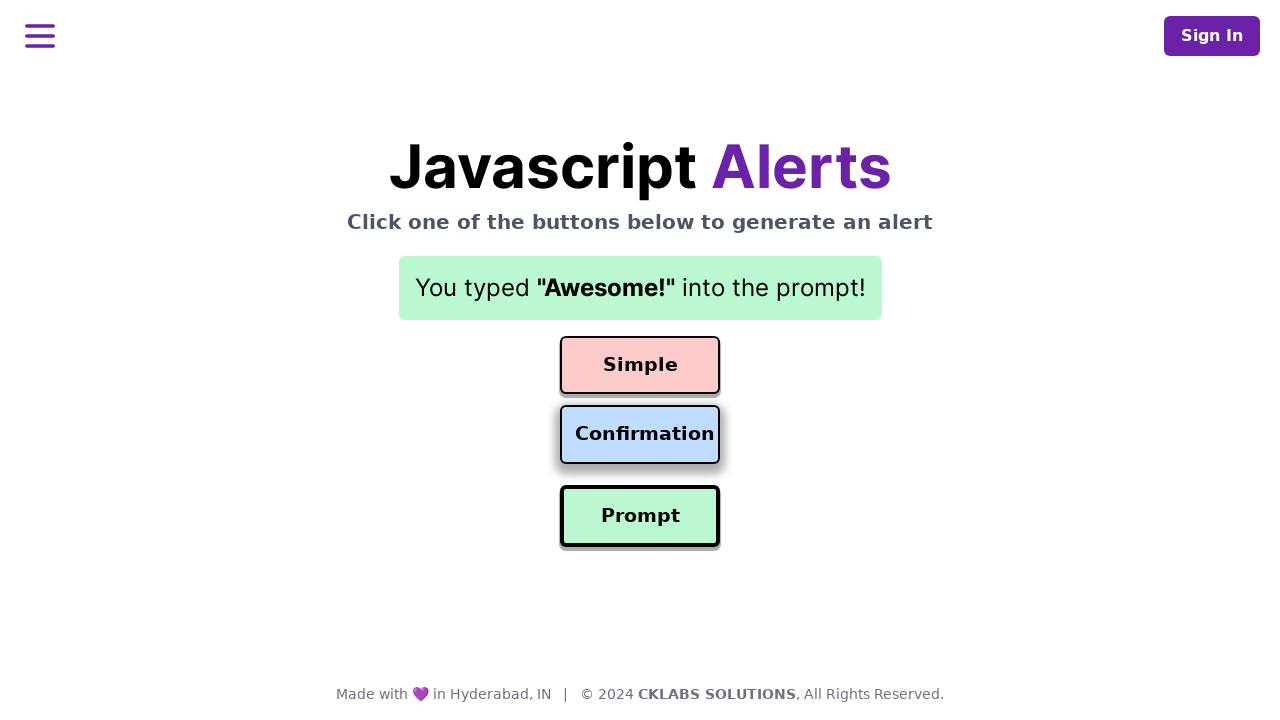

Waited for prompt dialog to be handled
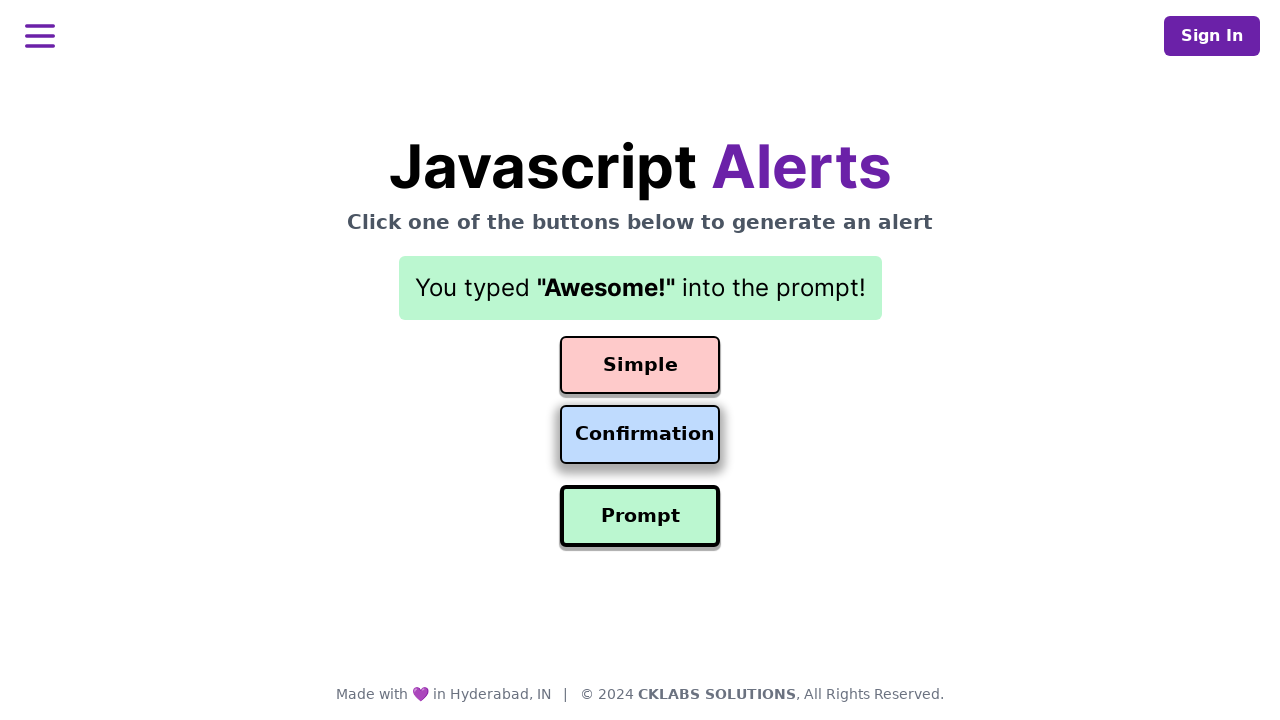

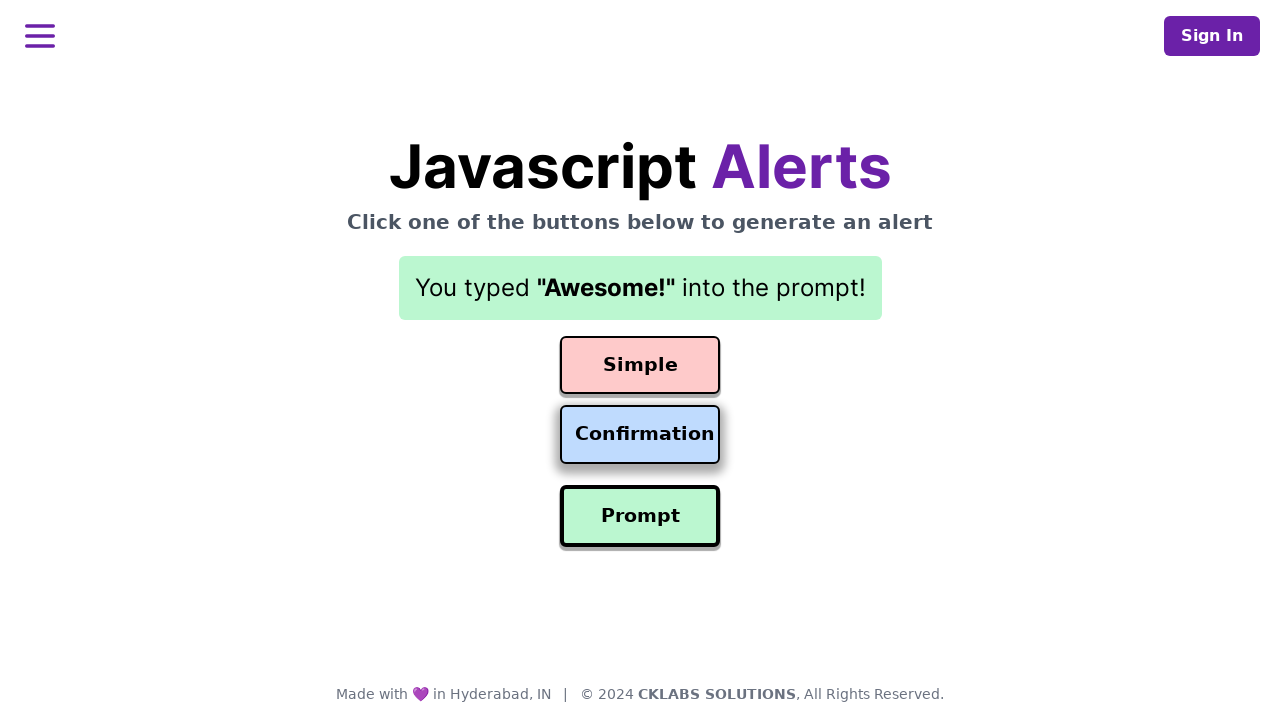